Tests clicking a button that becomes covered by a hidden layer after the first click, verifying the second click times out

Starting URL: http://uitestingplayground.com/hiddenlayers

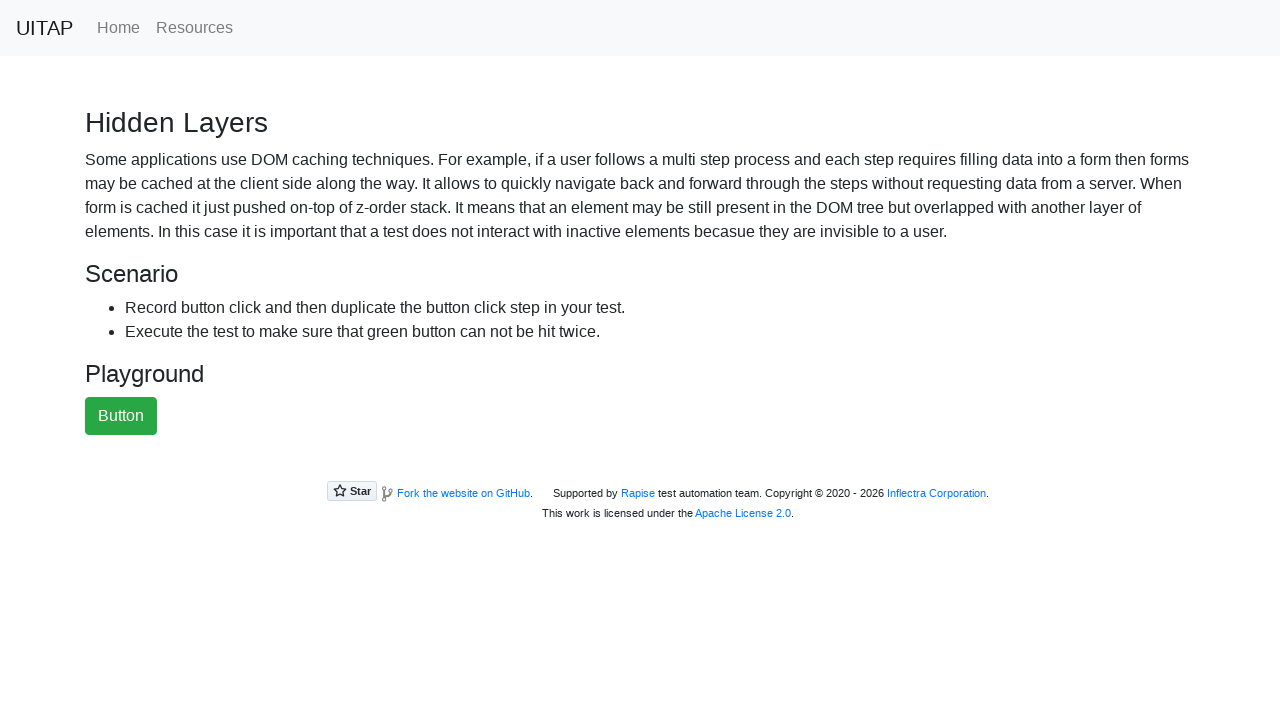

Located the green button element
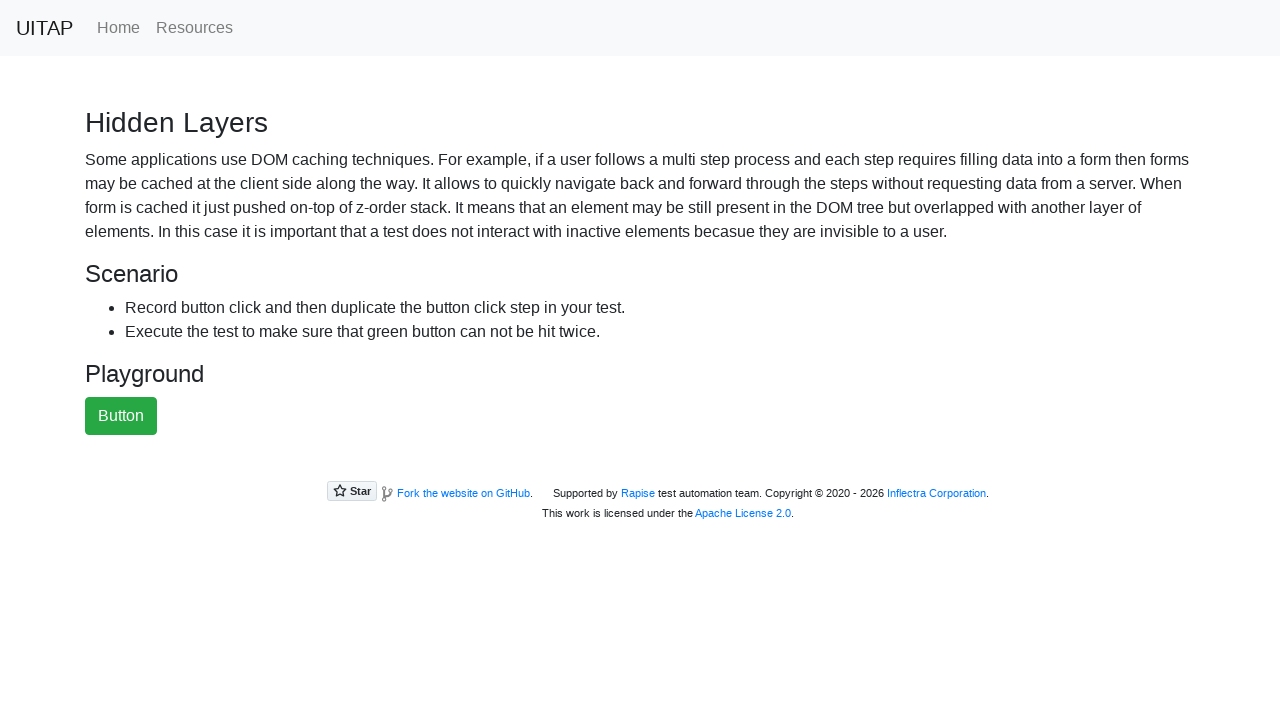

Clicked the green button (first click) at (121, 416) on #greenButton
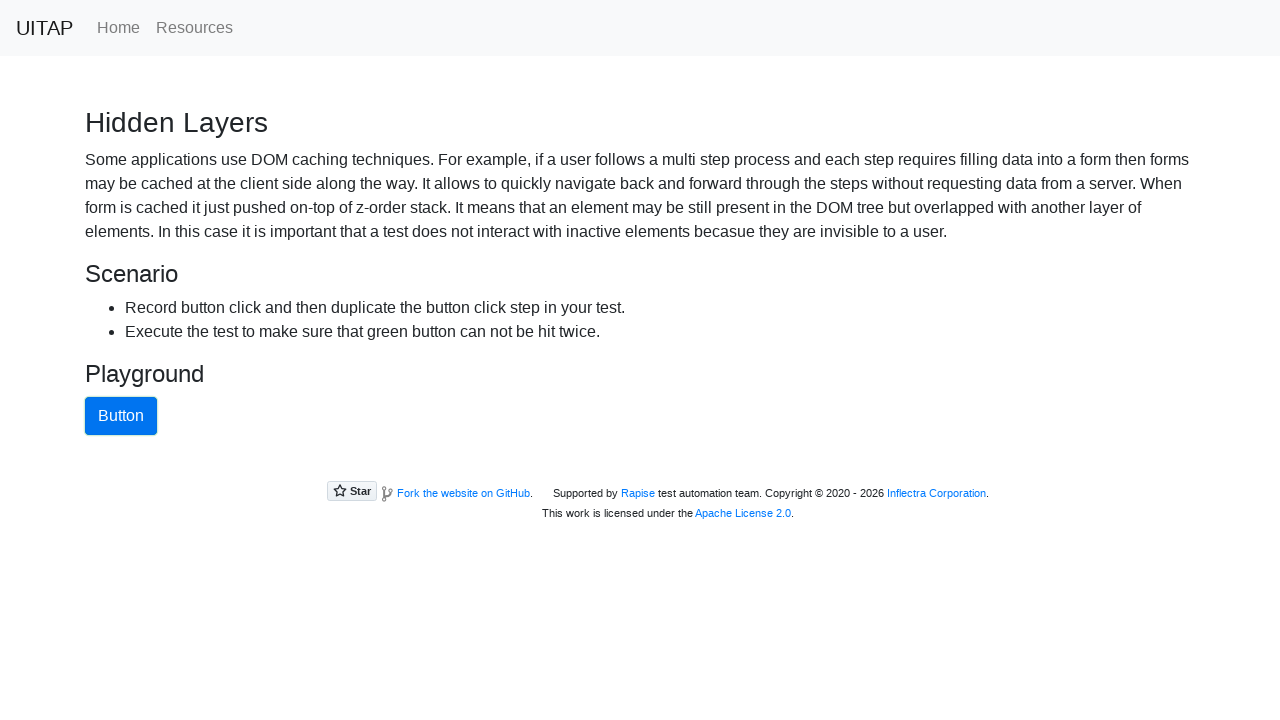

Second click on green button timed out as expected (button covered by hidden layer) at (121, 416) on #greenButton
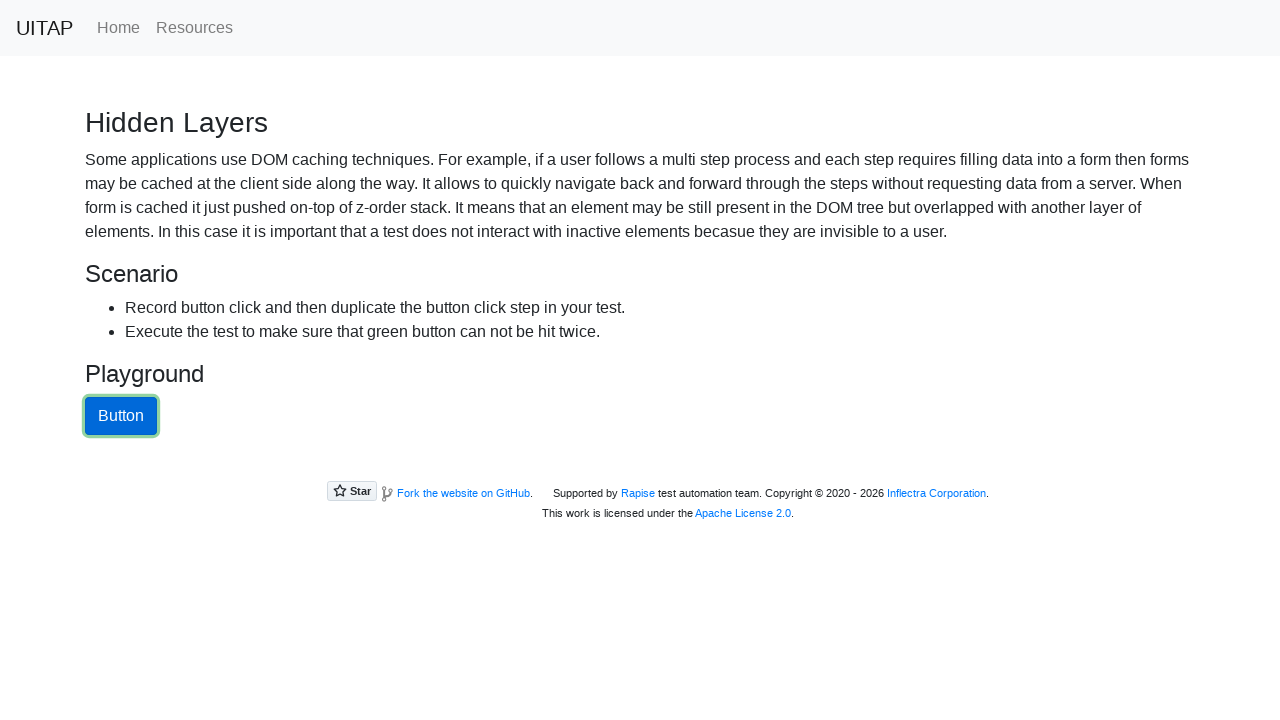

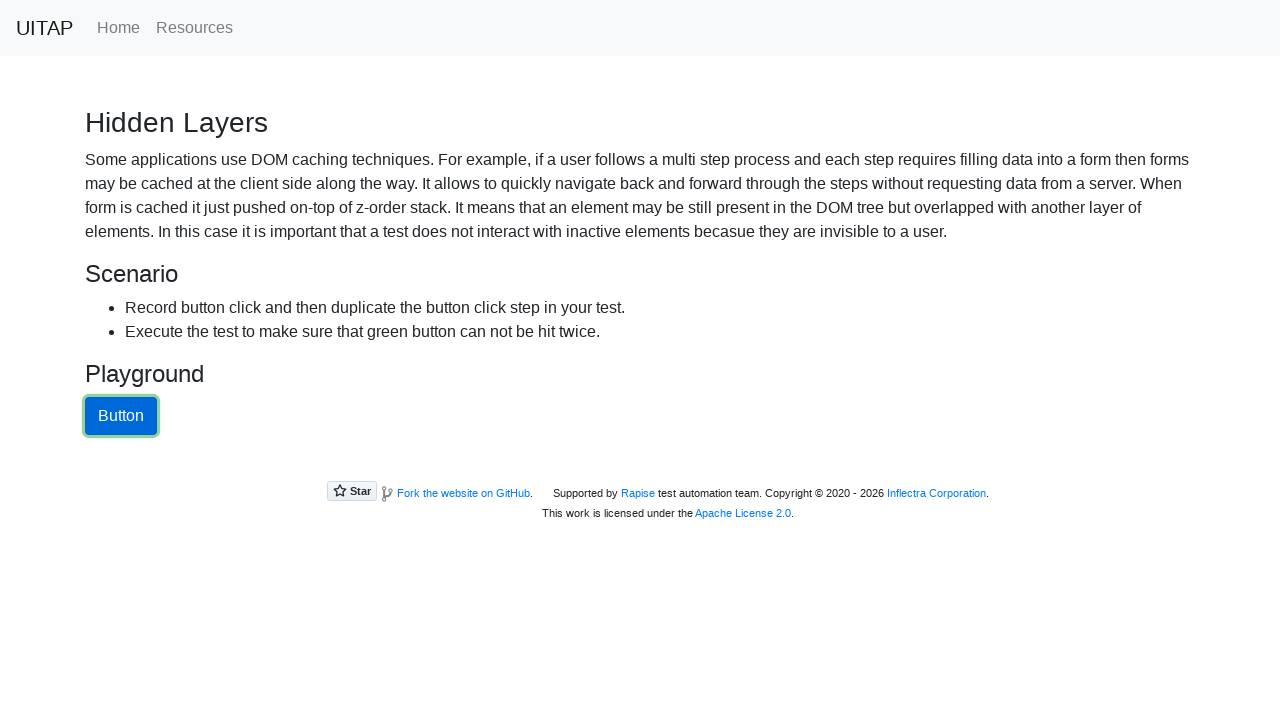